Opens the Pro Tools menu from Stockbit homepage and verifies the page title and elements

Starting URL: https://stockbit.com/

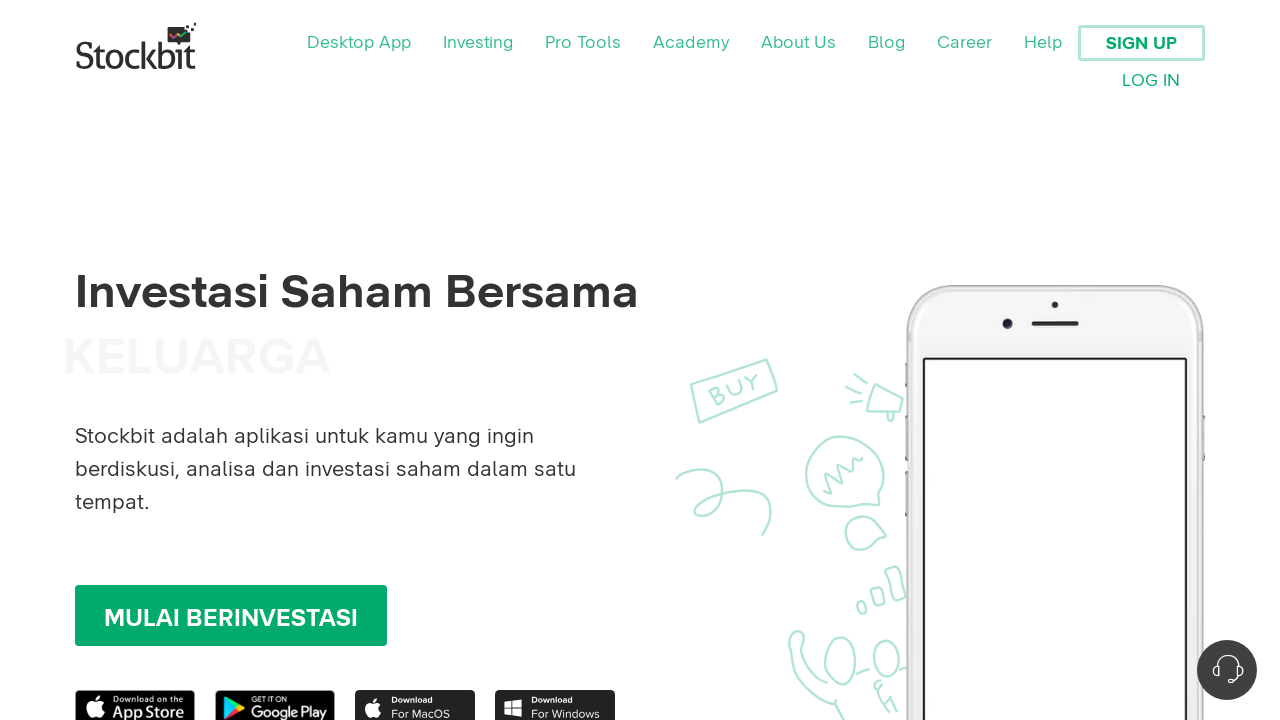

Clicked on Pro Tools menu item at (583, 43) on text=Pro Tools
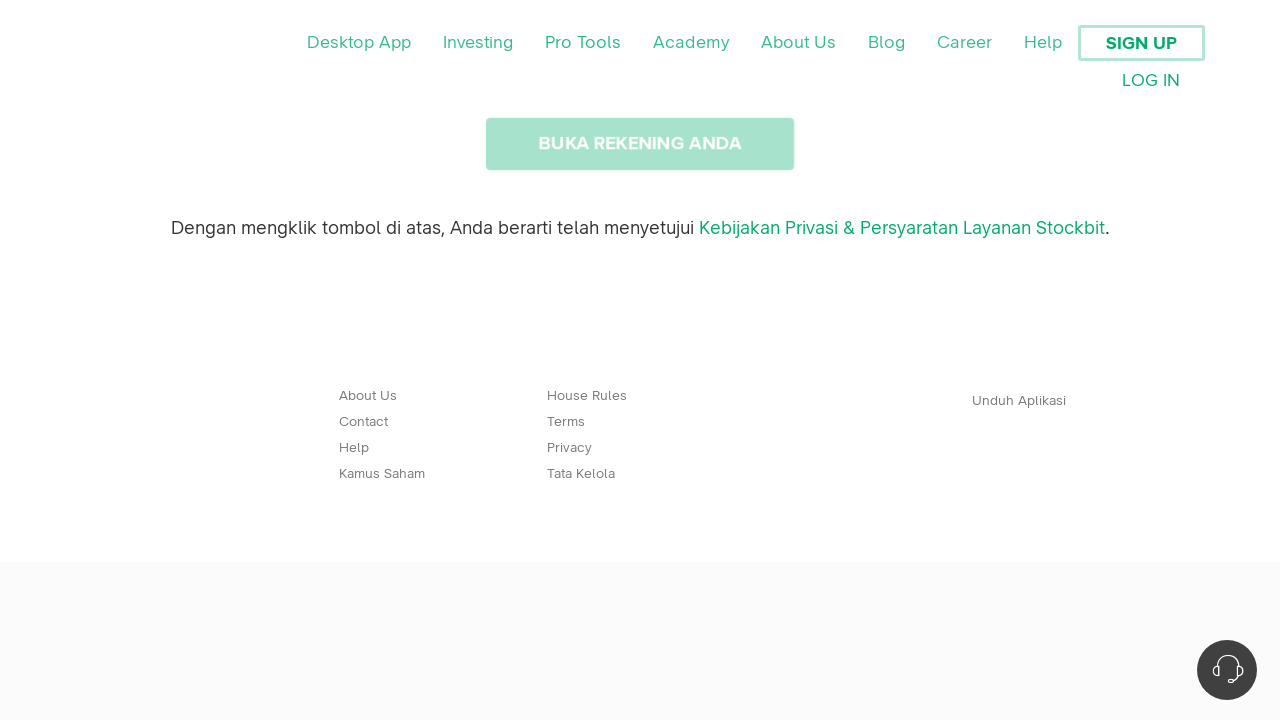

Waited for page to load and network to be idle
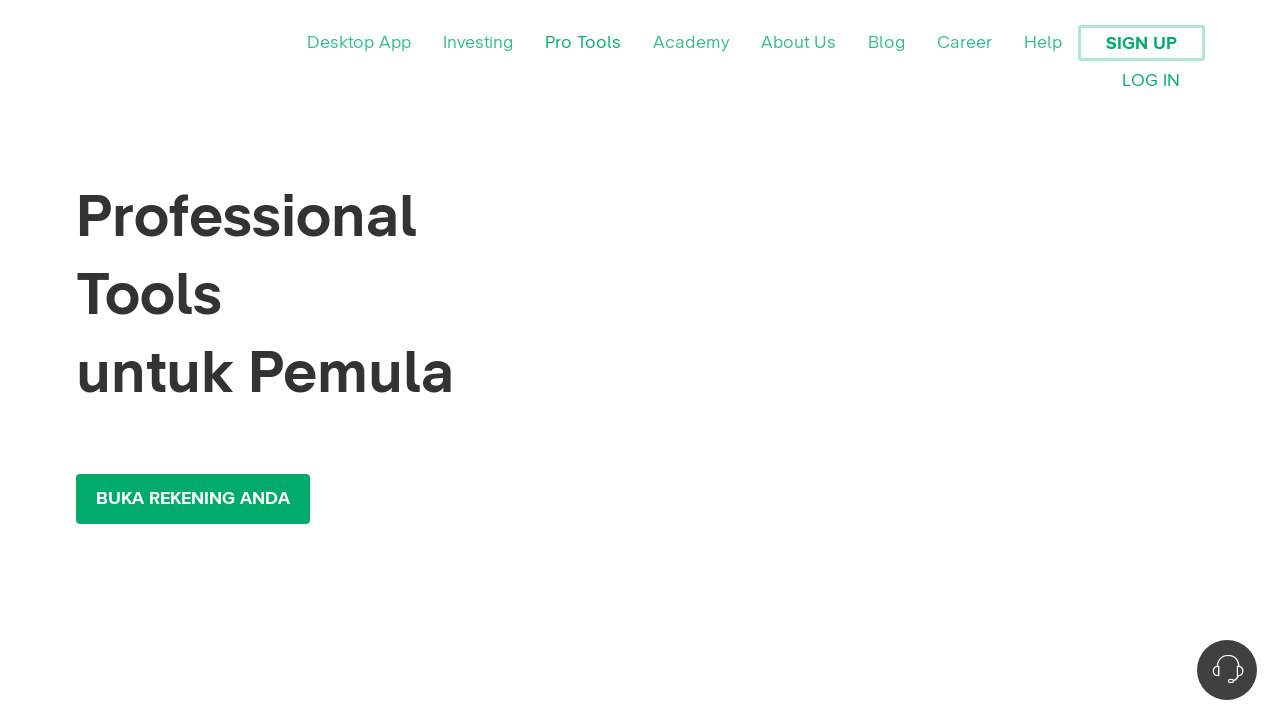

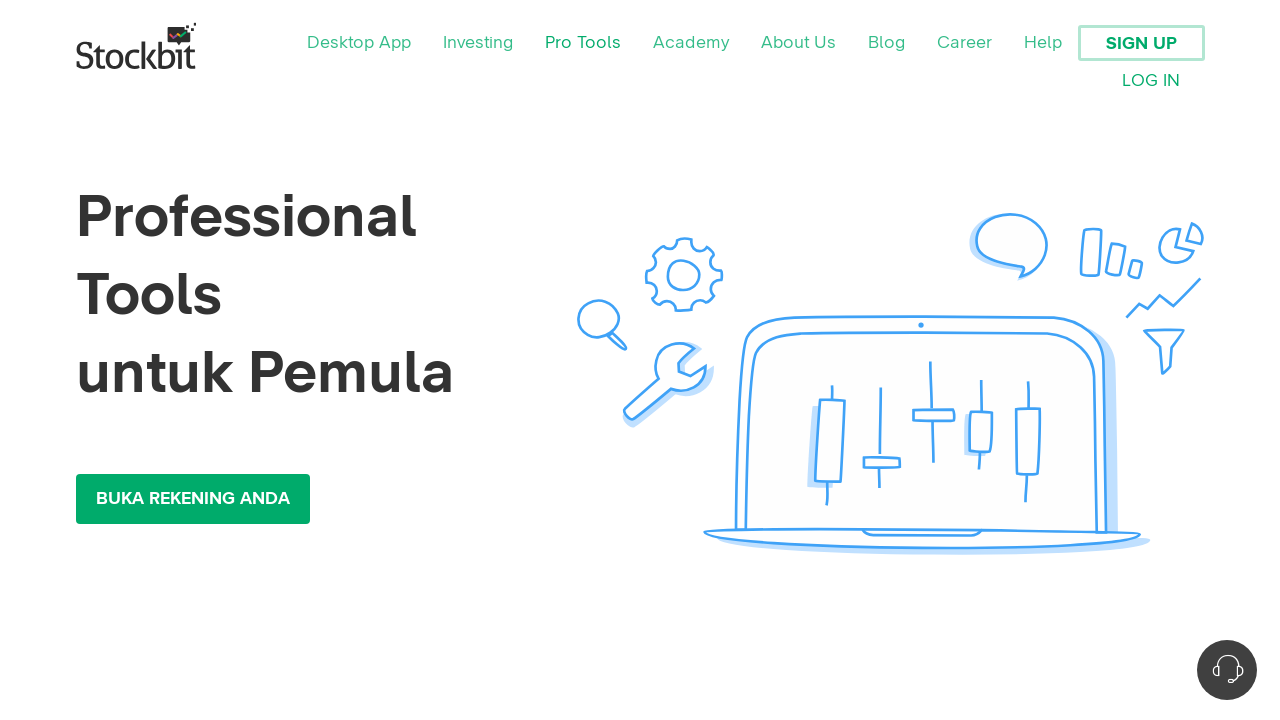